Tests checkbox functionality by checking if a Senior Citizen Discount checkbox is selected, clicking it, and verifying the selection state changes

Starting URL: https://rahulshettyacademy.com/dropdownsPractise

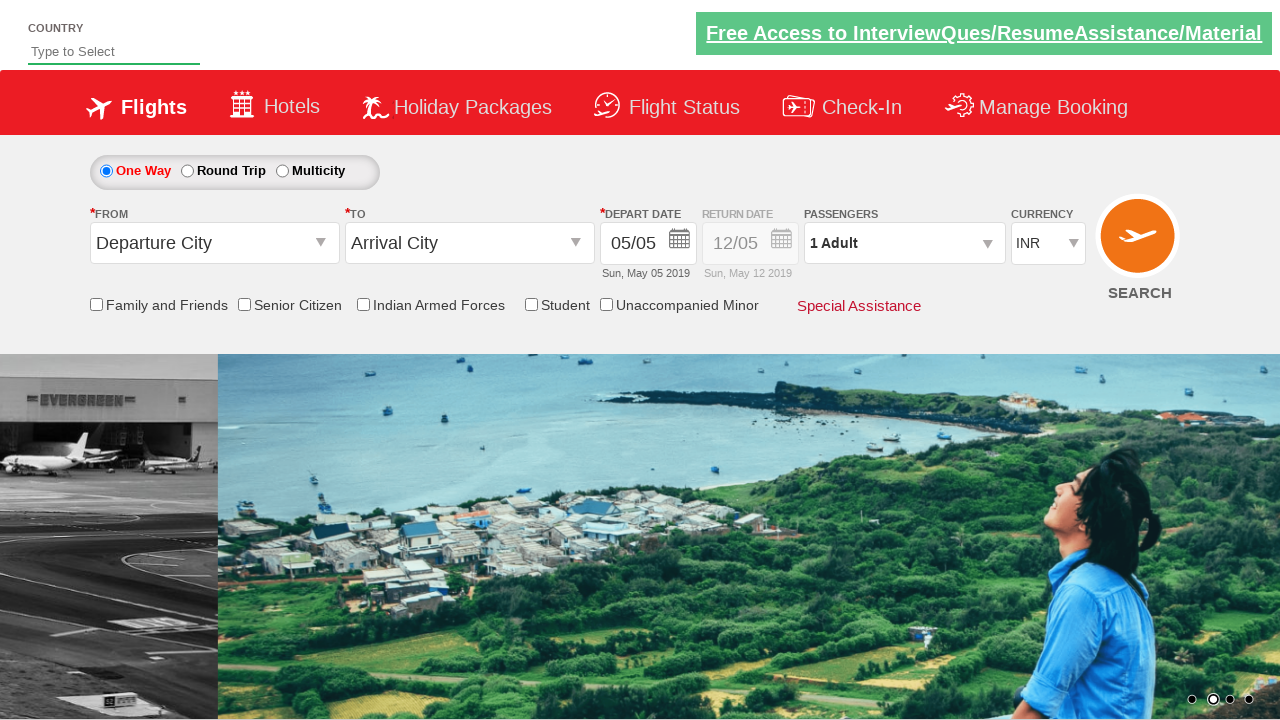

Checked initial state of Senior Citizen Discount checkbox
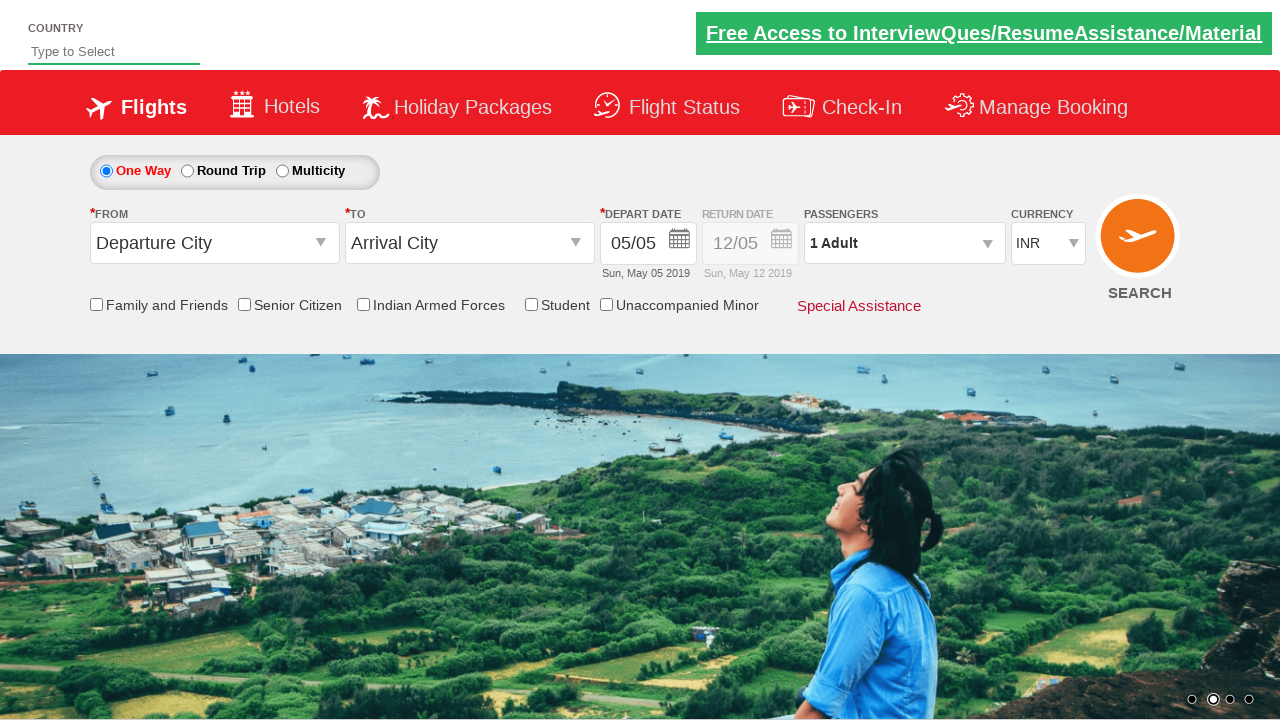

Clicked the Senior Citizen Discount checkbox at (244, 304) on #ctl00_mainContent_chk_SeniorCitizenDiscount
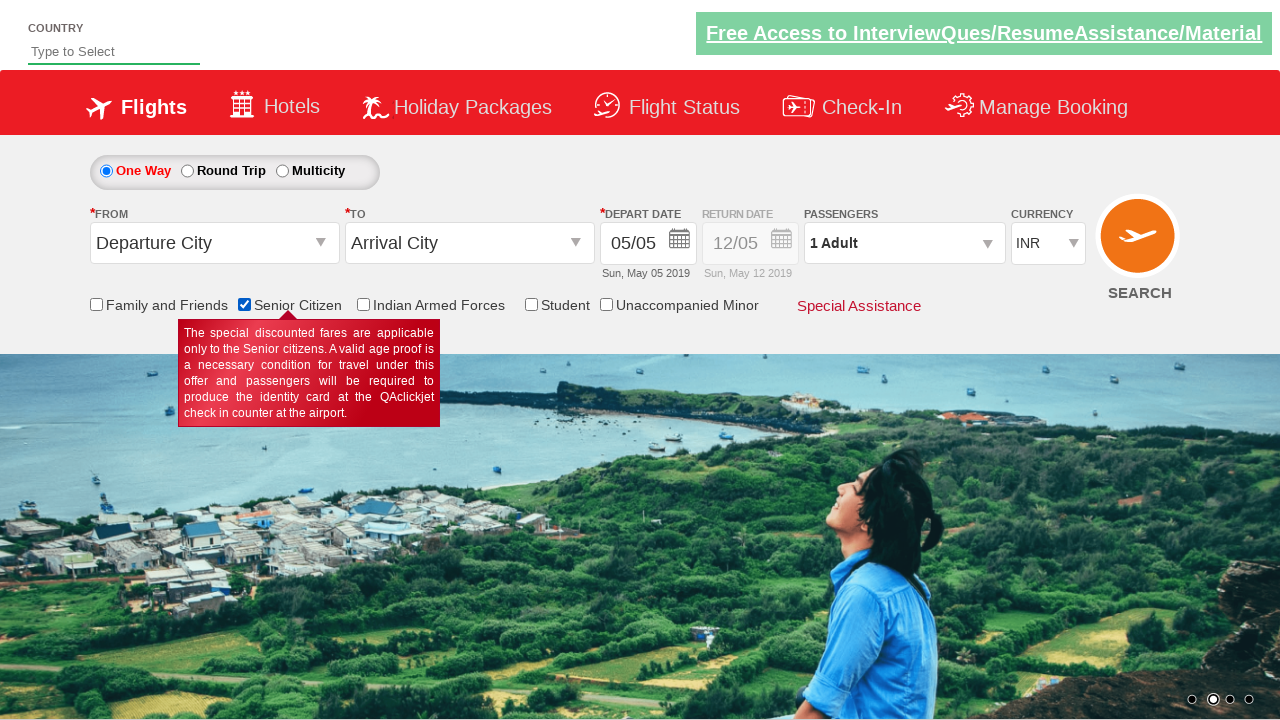

Verified checkbox state after clicking
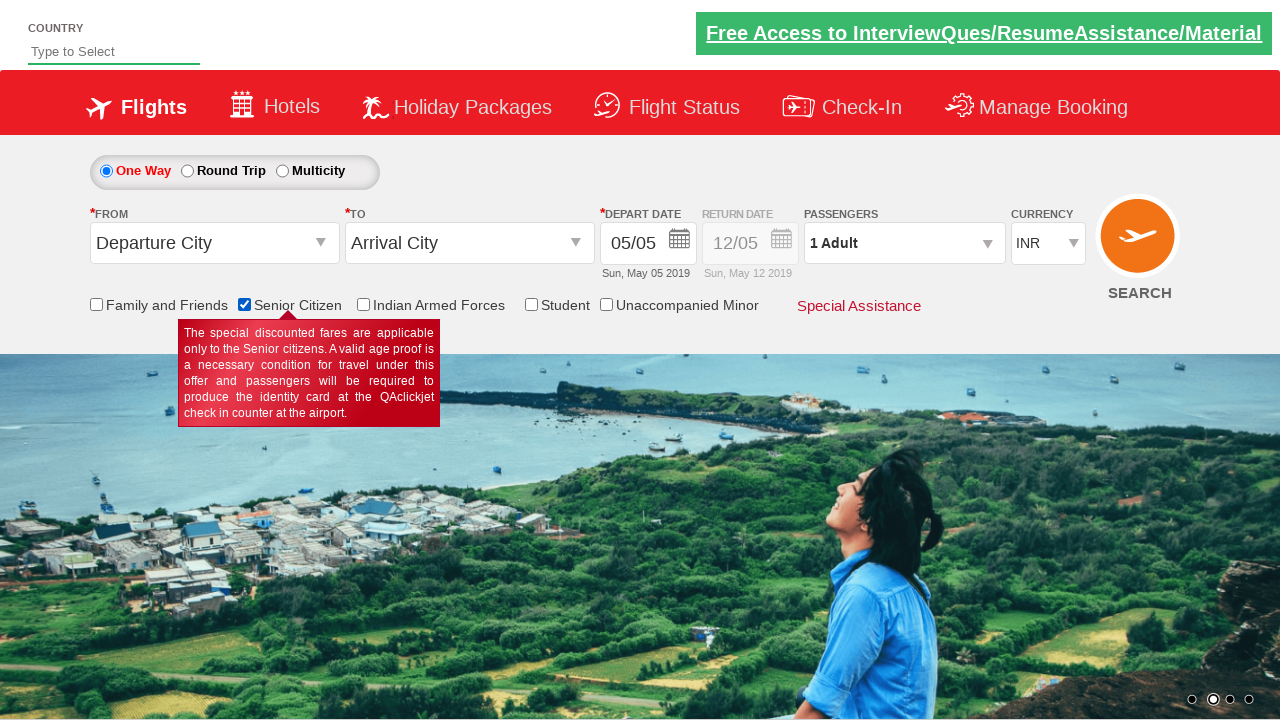

Located all checkboxes on the page
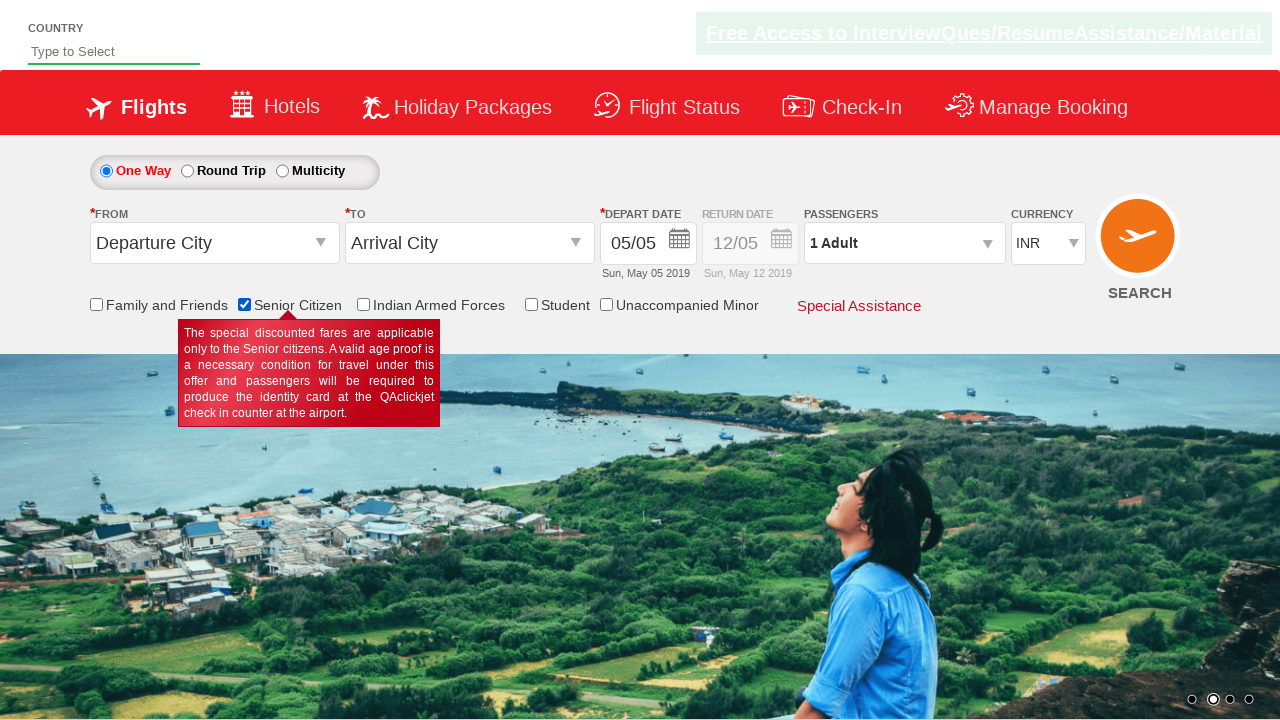

Counted total checkboxes on the page: 6
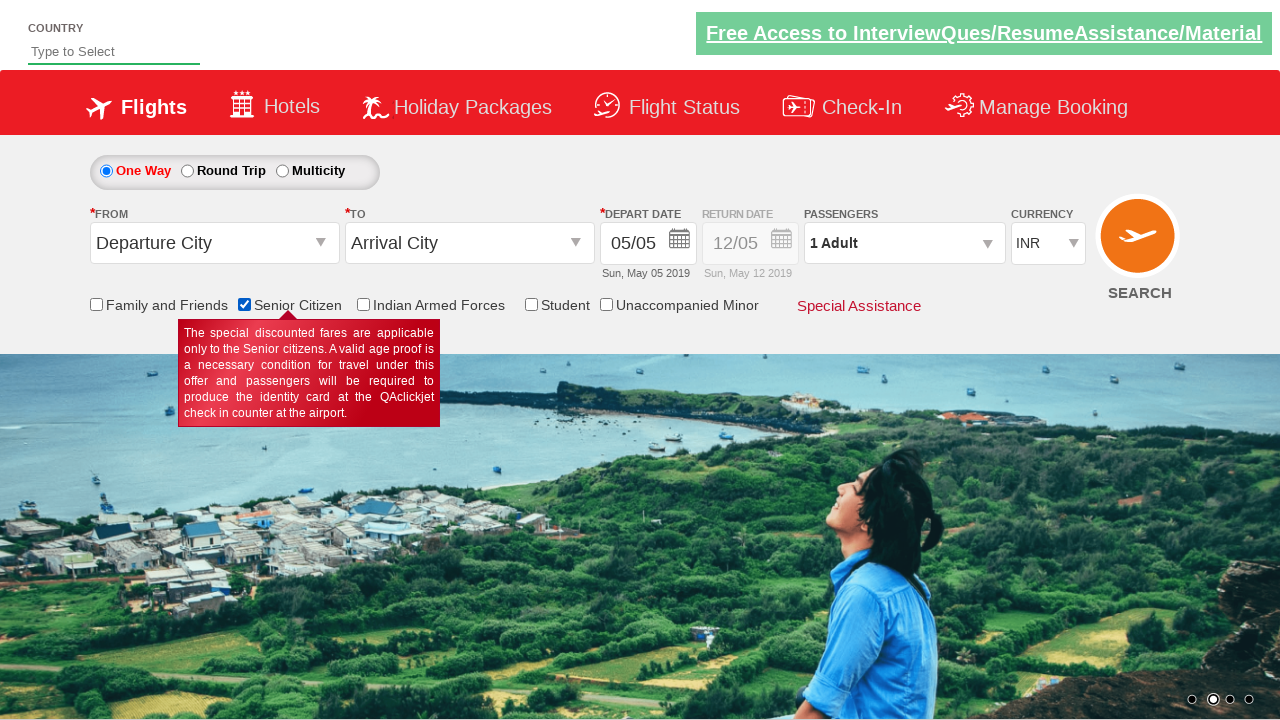

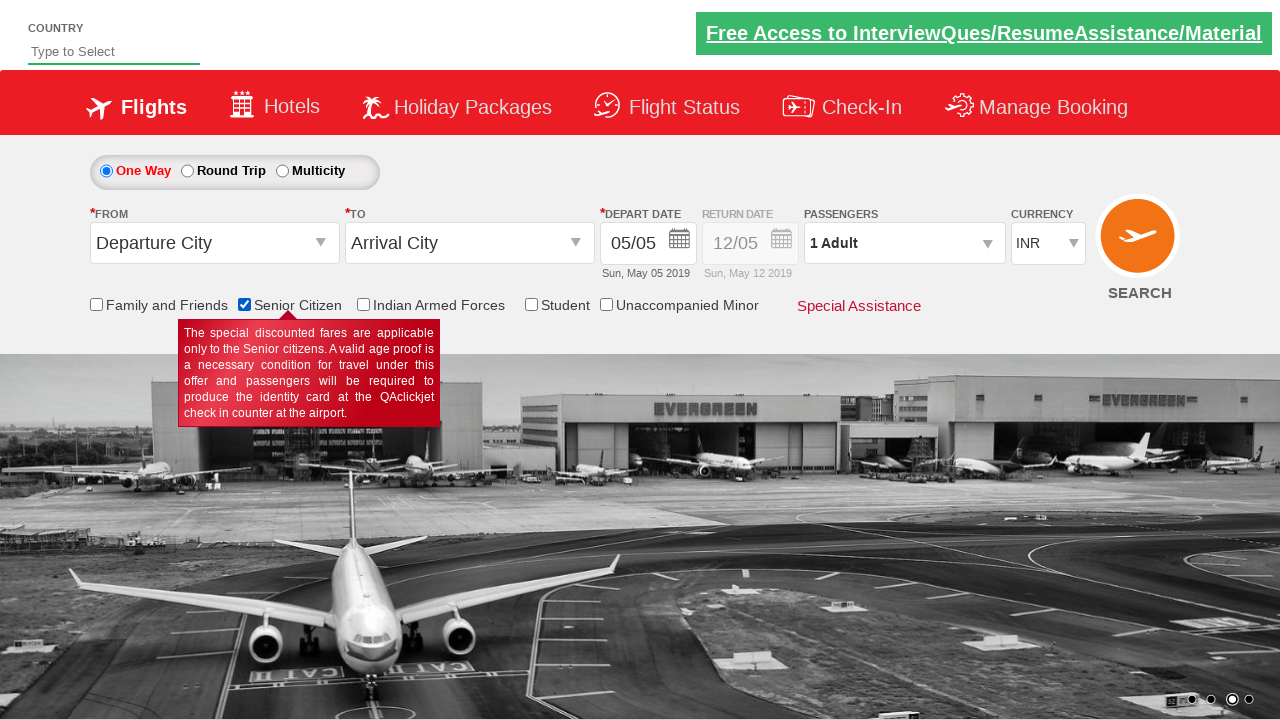